Tests the date duration calculator on timeanddate.com by entering a start date (January 1, 2020) and end date (January 1, 2021), then submitting the form to calculate the duration between the two dates.

Starting URL: https://www.timeanddate.com/date/durationresult.html?d1=&m1=&y1=&d2=&m2=&y2=

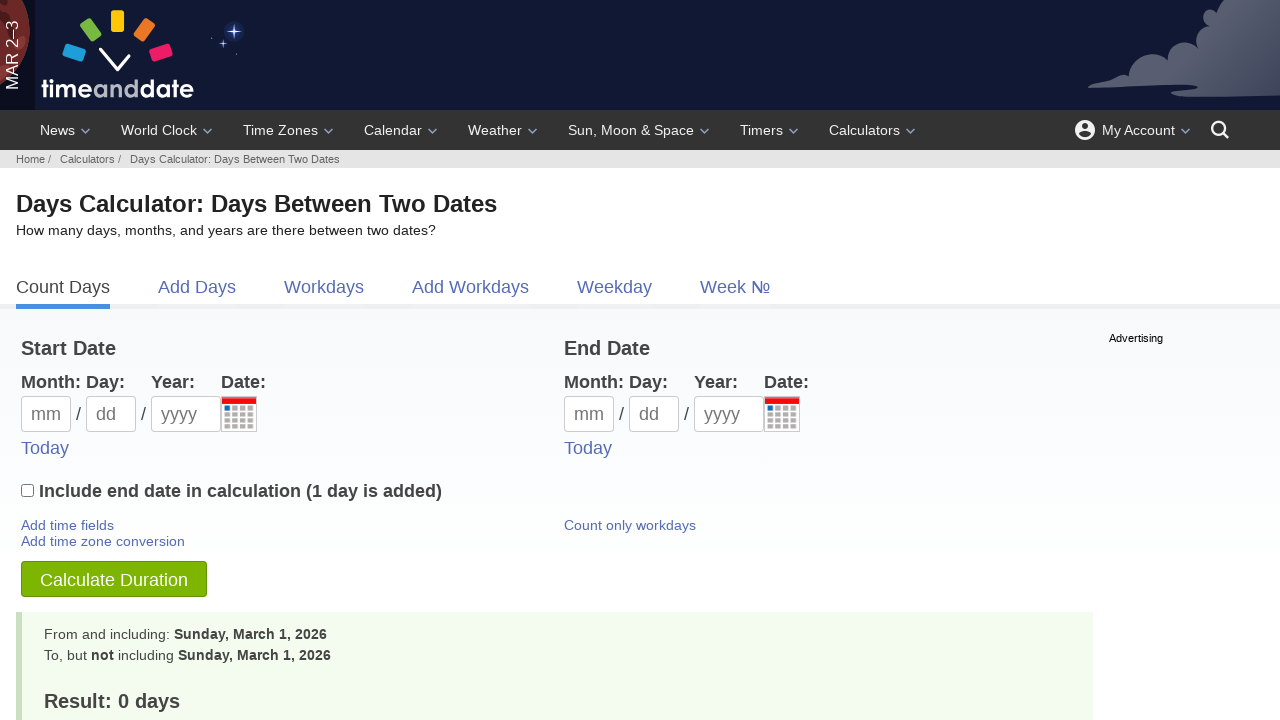

Filled start day field with '15' on #d1
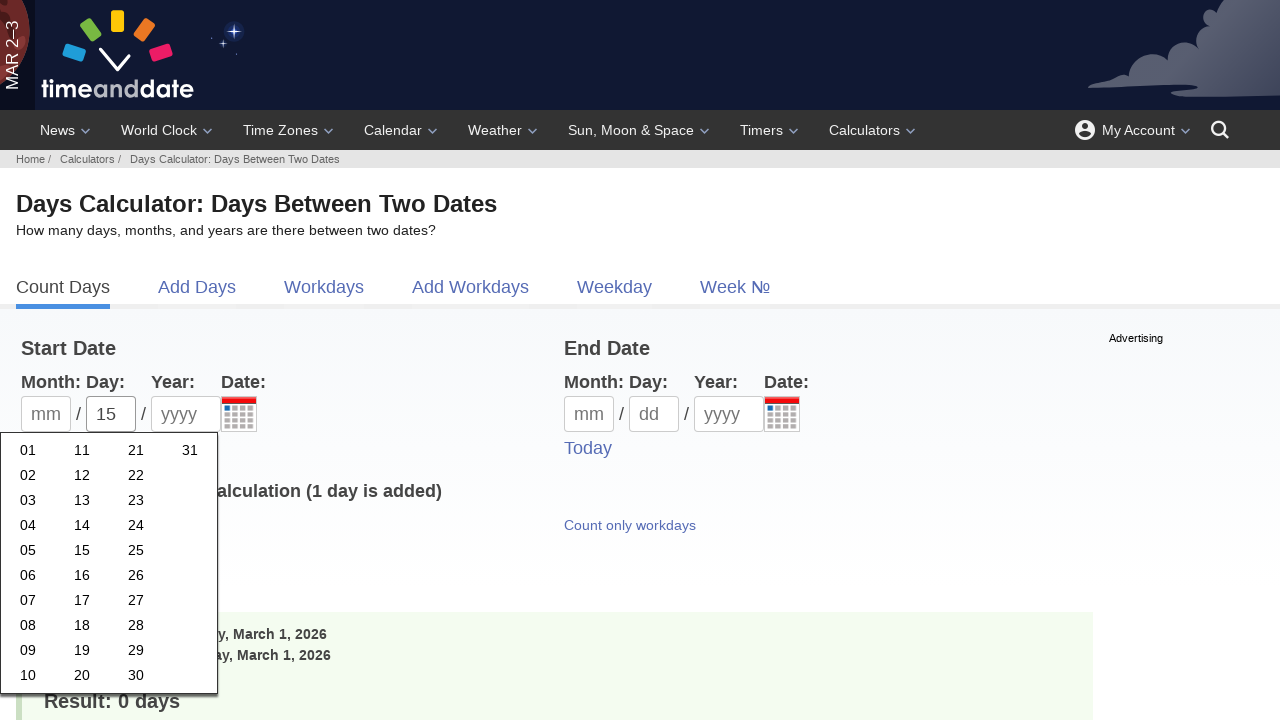

Filled start month field with '03' on #m1
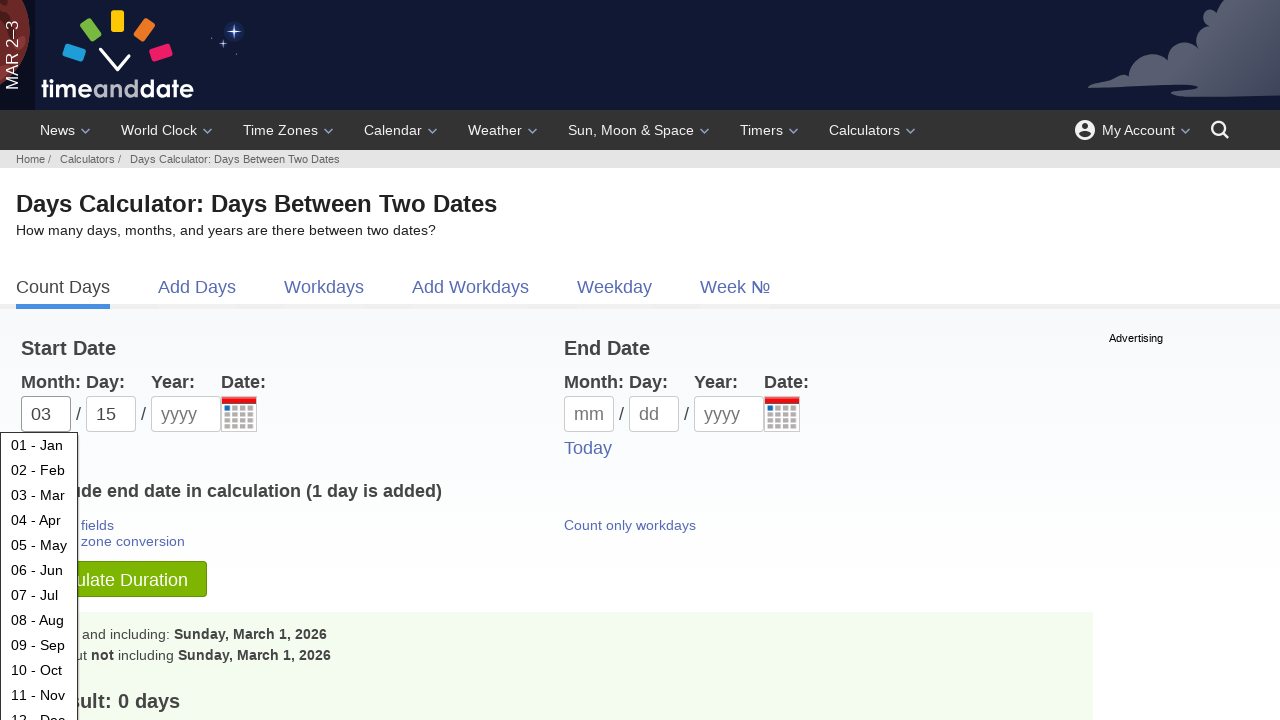

Filled start year field with '2022' on #y1
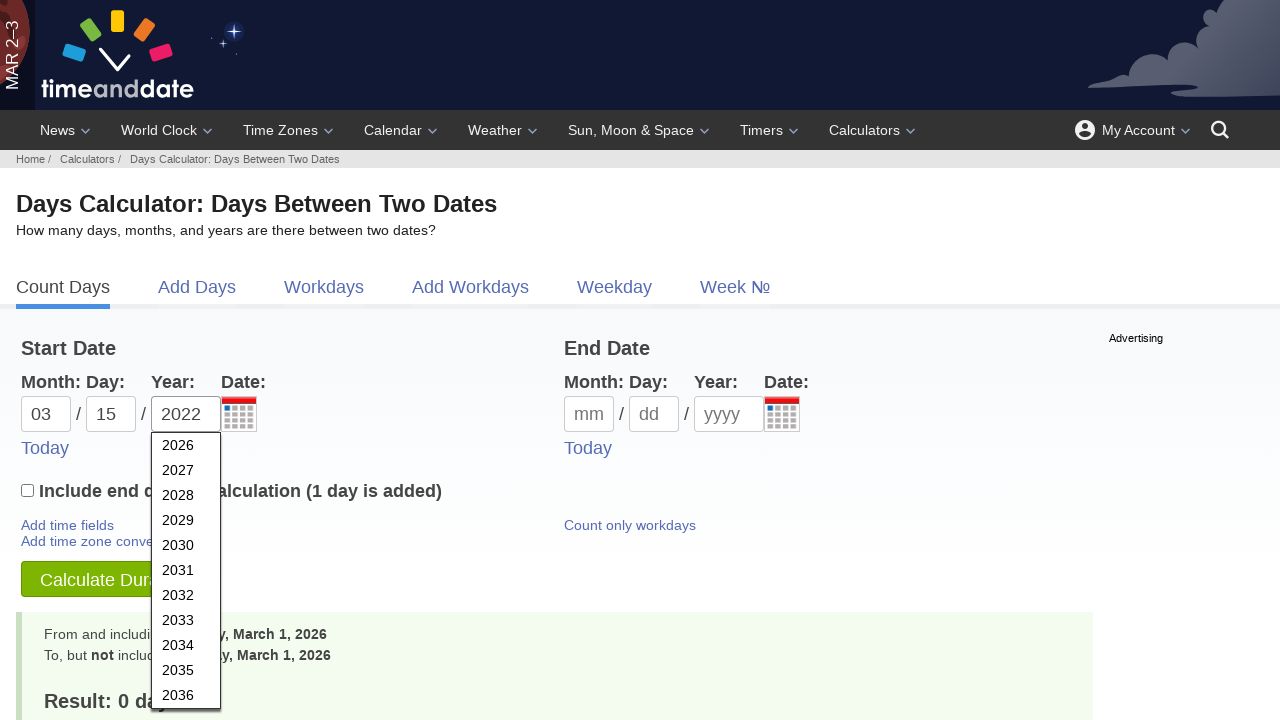

Filled end day field with '28' on #d2
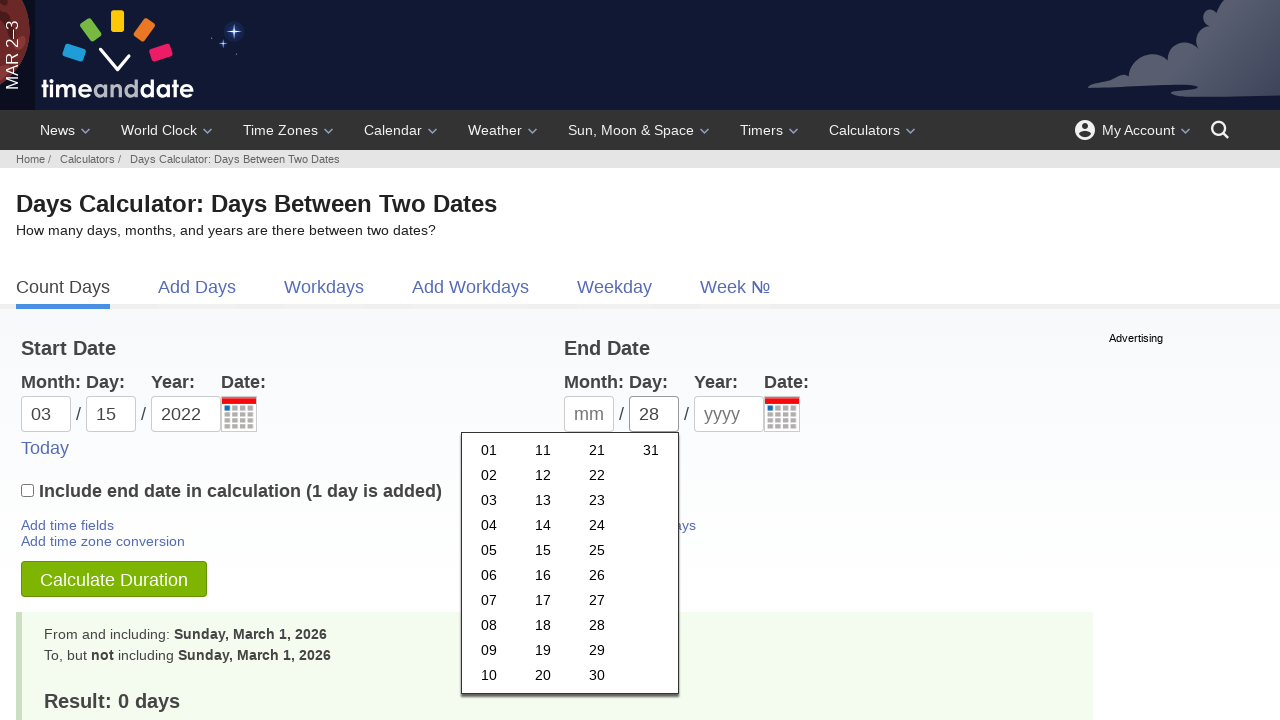

Filled end month field with '11' on #m2
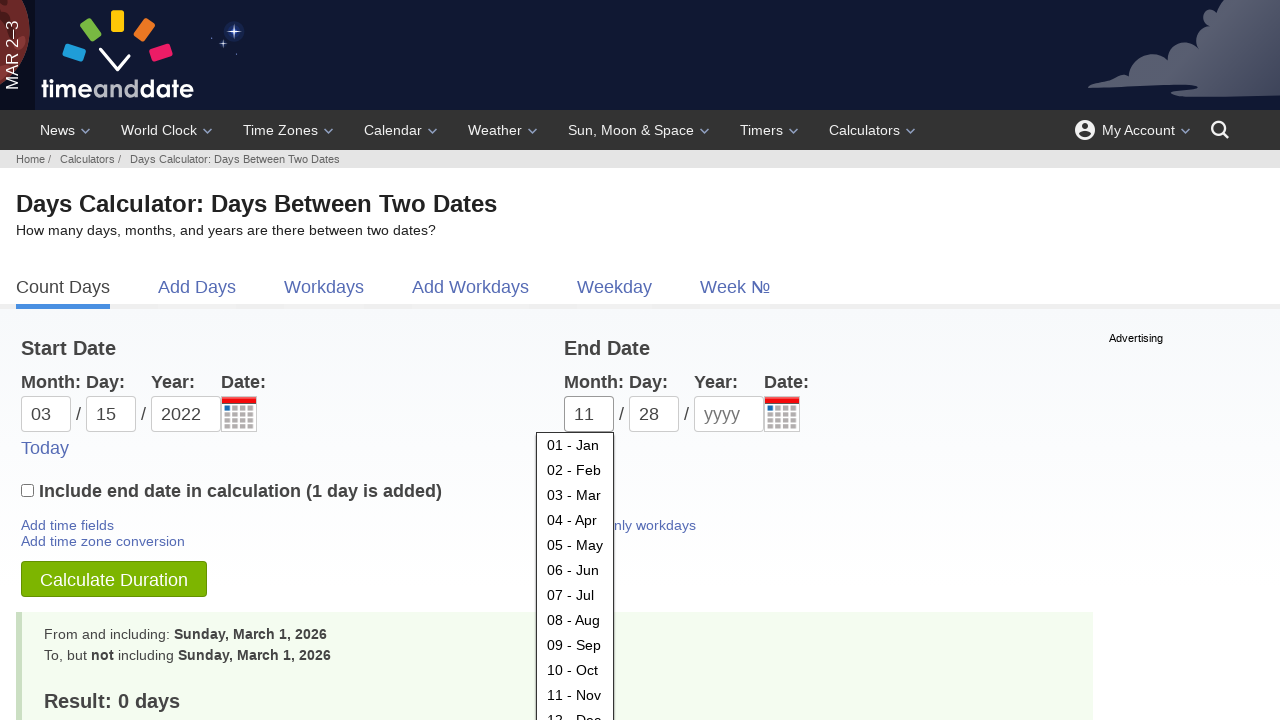

Filled end year field with '2024' on #y2
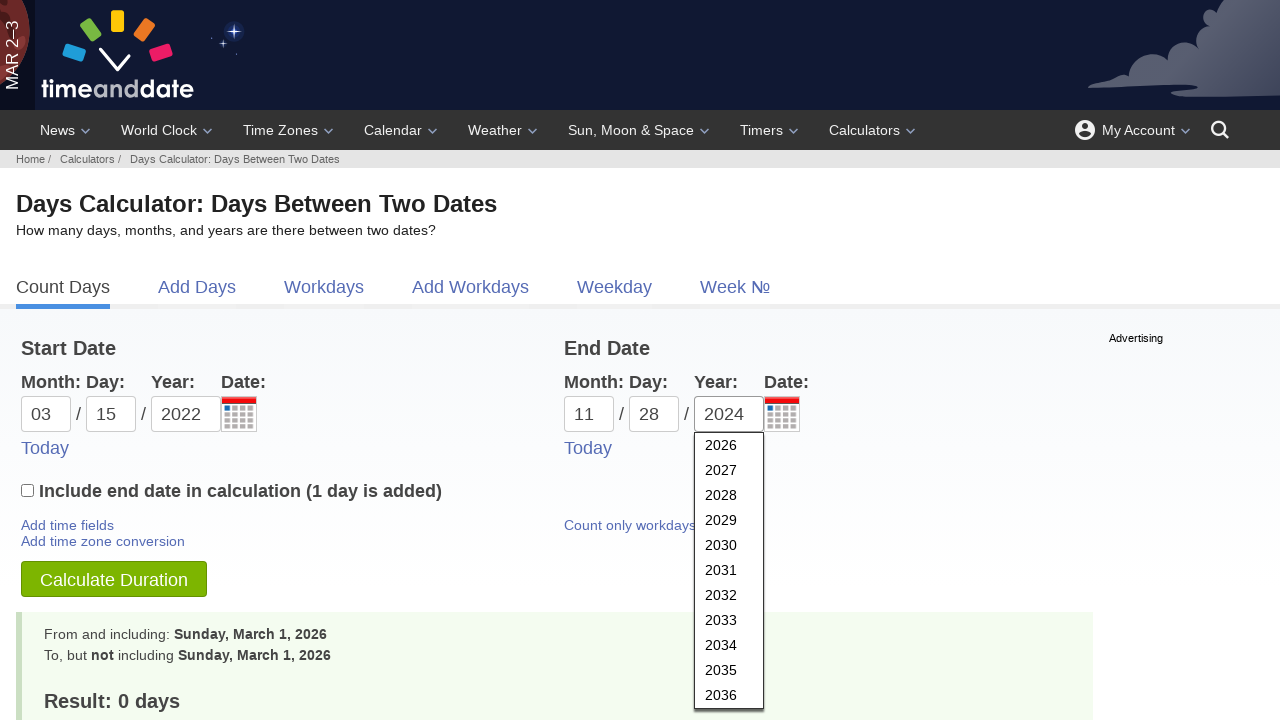

Clicked submit button to calculate duration at (114, 579) on #subbut2
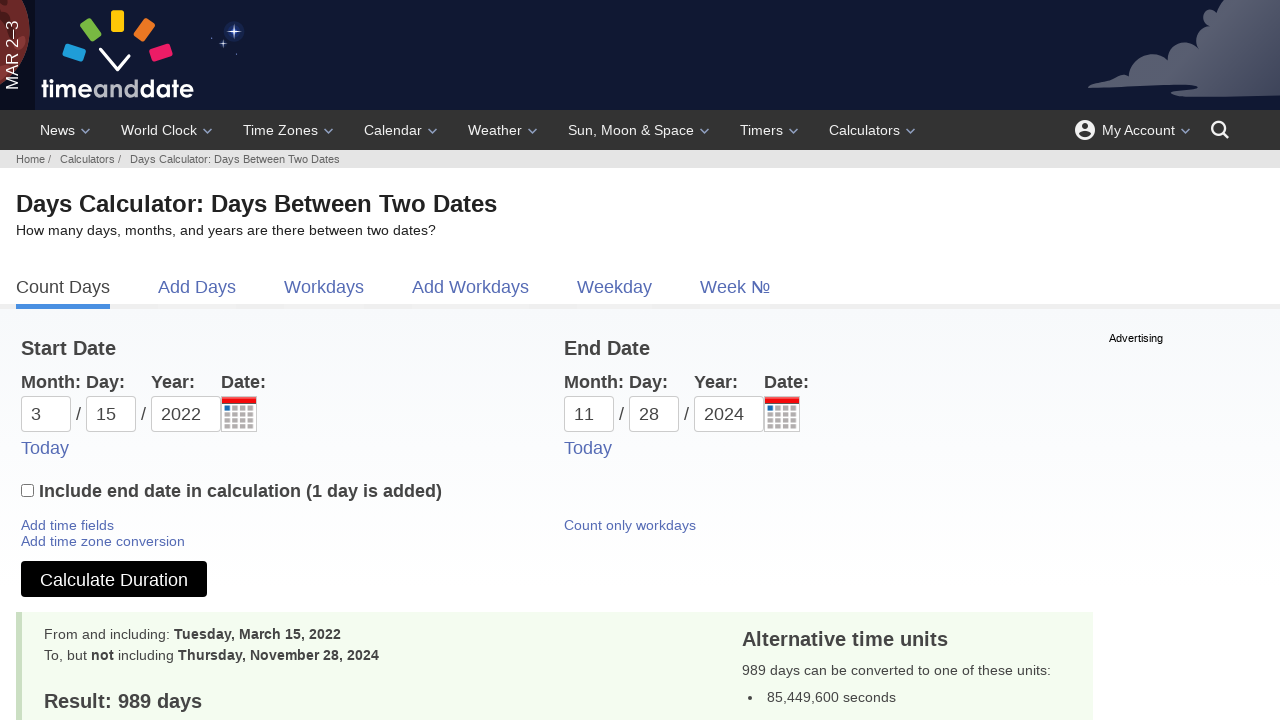

Results section loaded with duration calculation
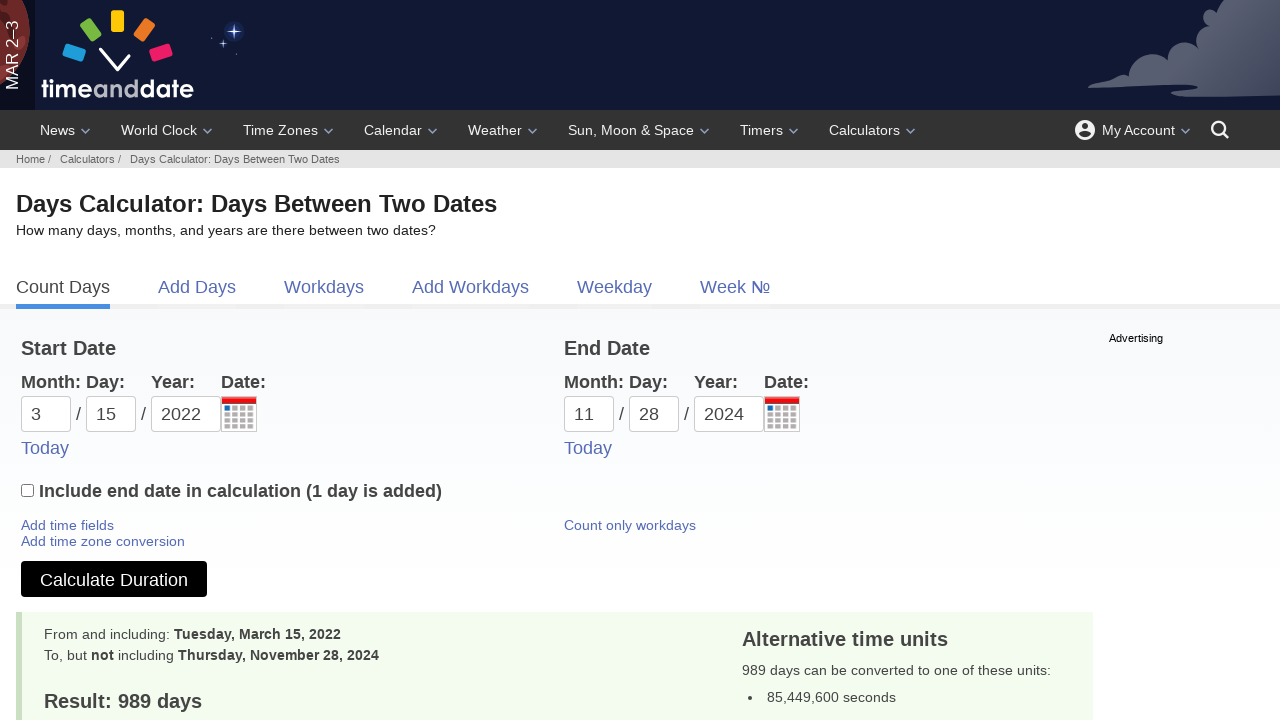

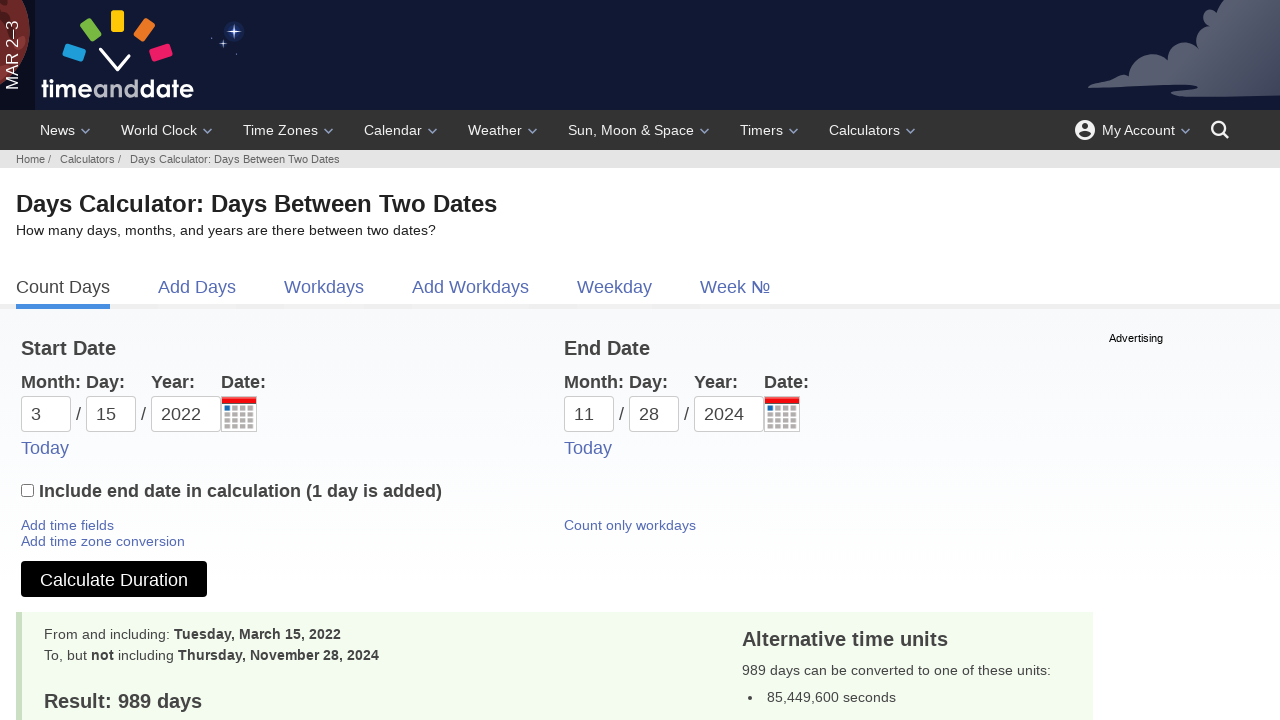